Tests checkbox functionality by finding and clicking on the first checkbox element on the page

Starting URL: https://the-internet.herokuapp.com/checkboxes

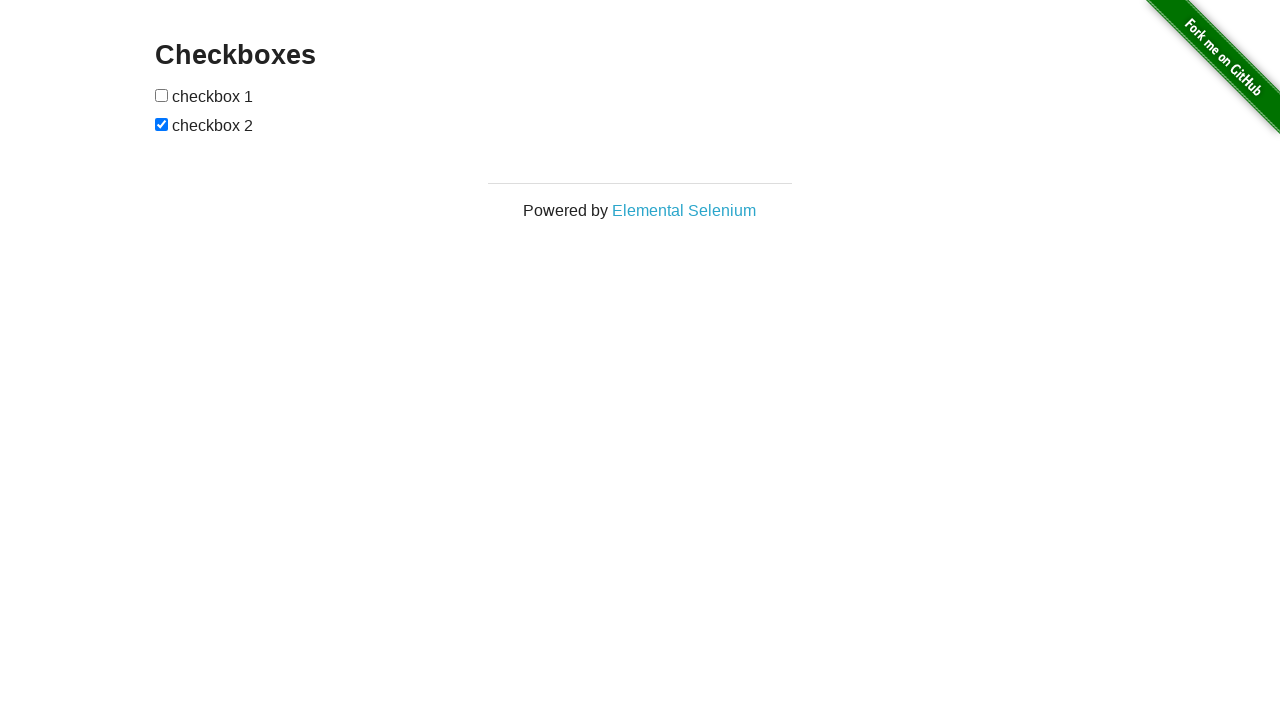

Located all checkbox elements on the page
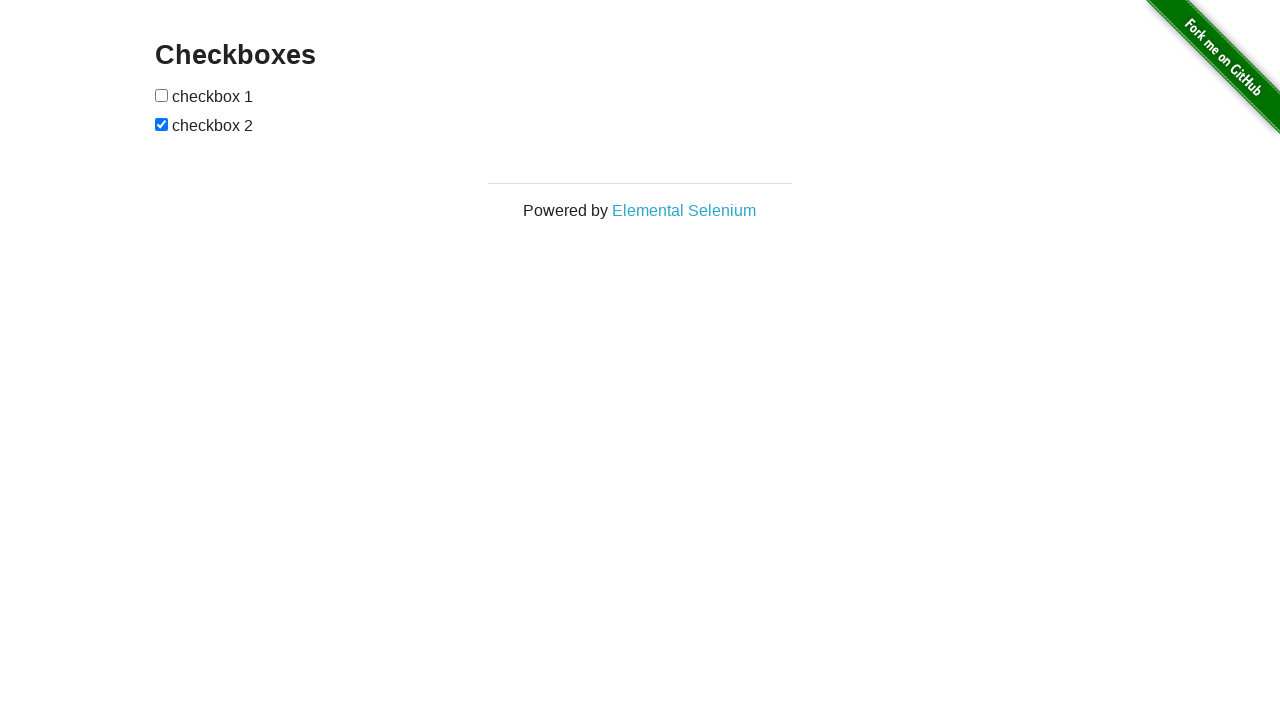

Clicked the first checkbox element at (162, 95) on xpath=//input[@type='checkbox'] >> nth=0
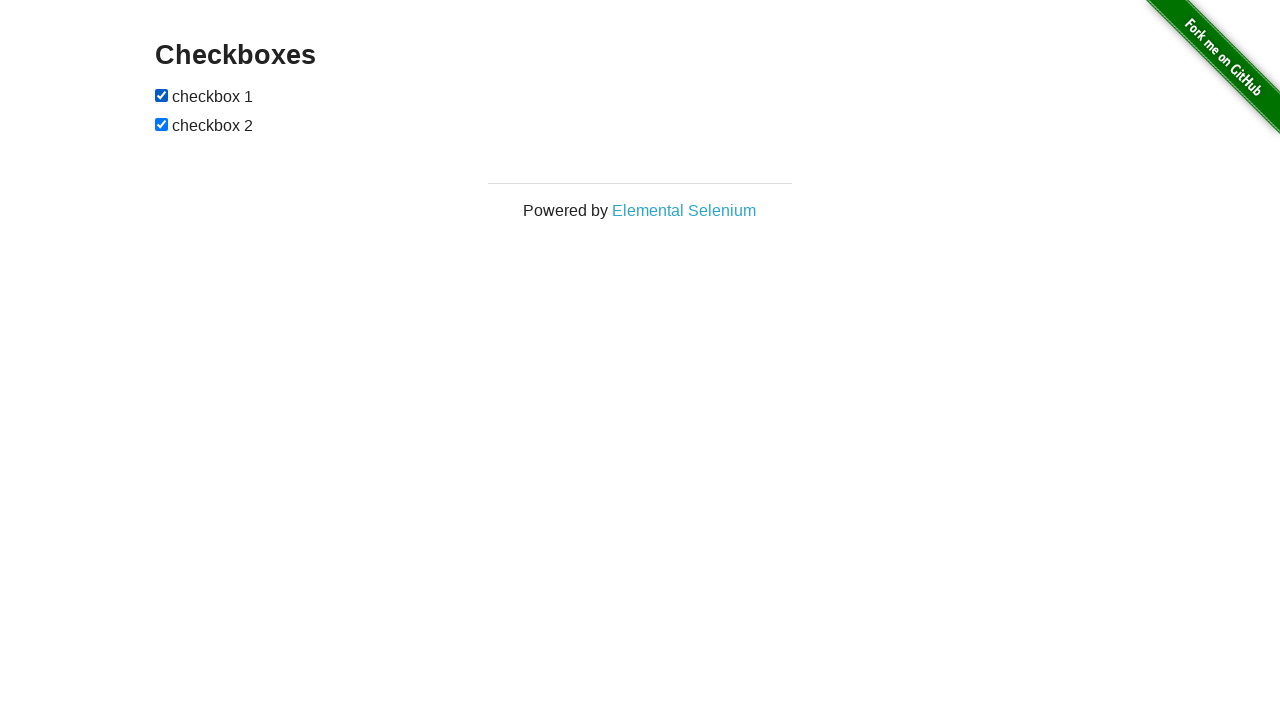

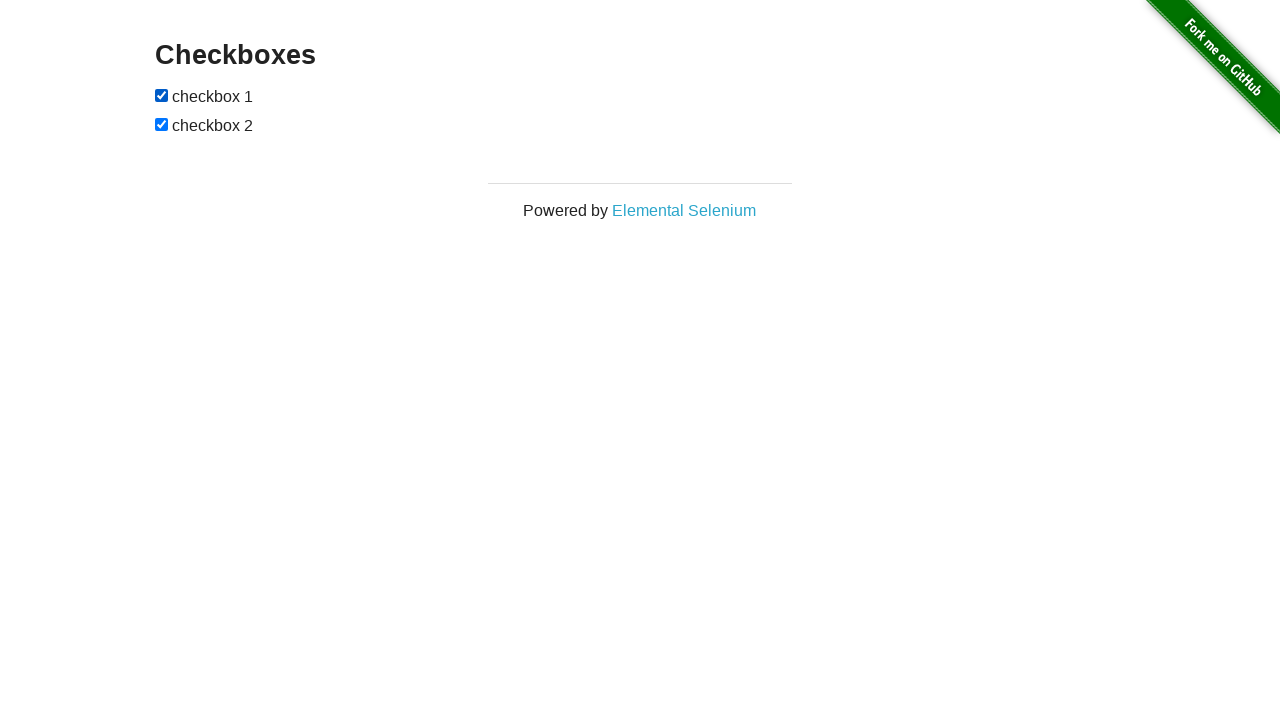